Tests marking individual items as complete by checking their checkboxes

Starting URL: https://demo.playwright.dev/todomvc

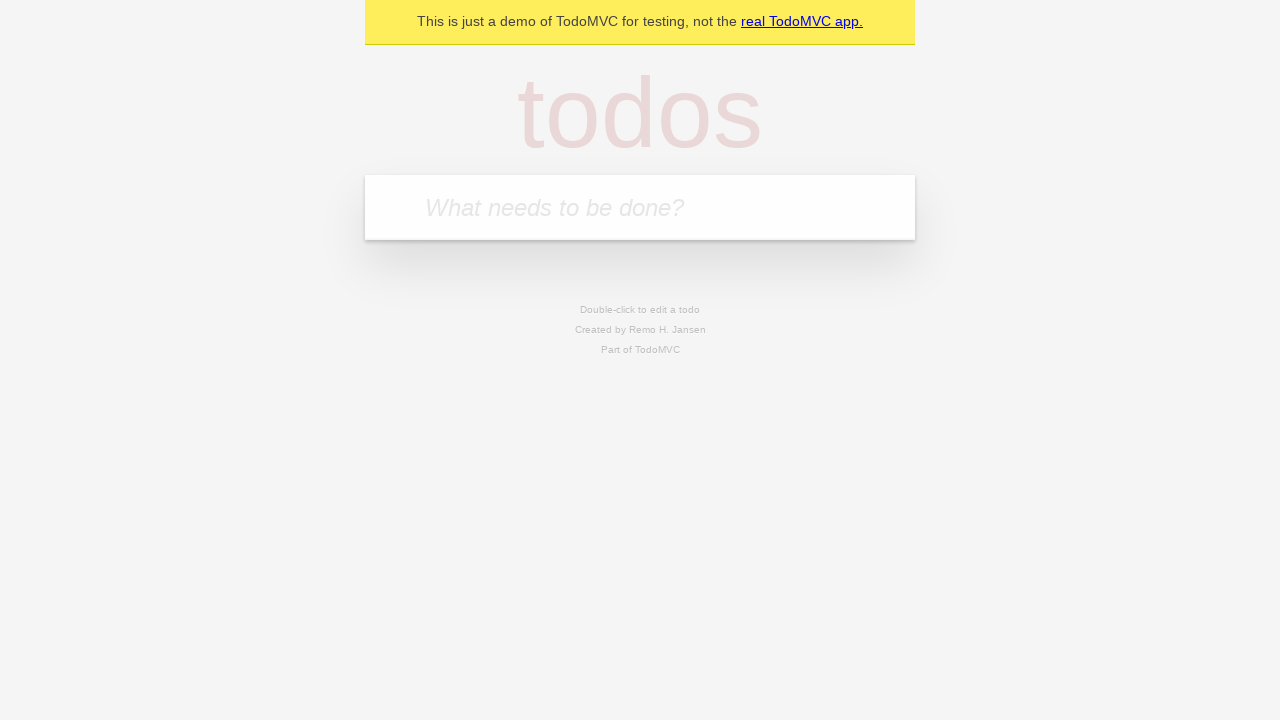

Filled todo input with 'buy some cheese' on internal:attr=[placeholder="What needs to be done?"i]
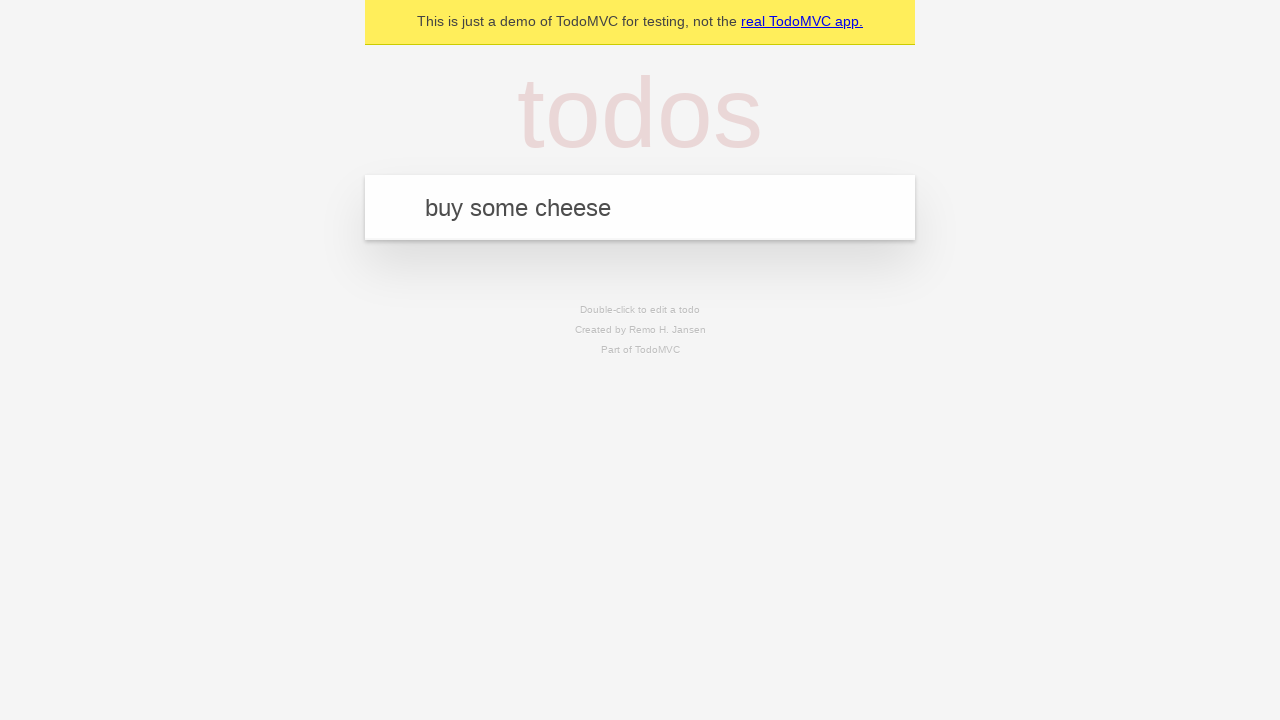

Pressed Enter to create first todo item on internal:attr=[placeholder="What needs to be done?"i]
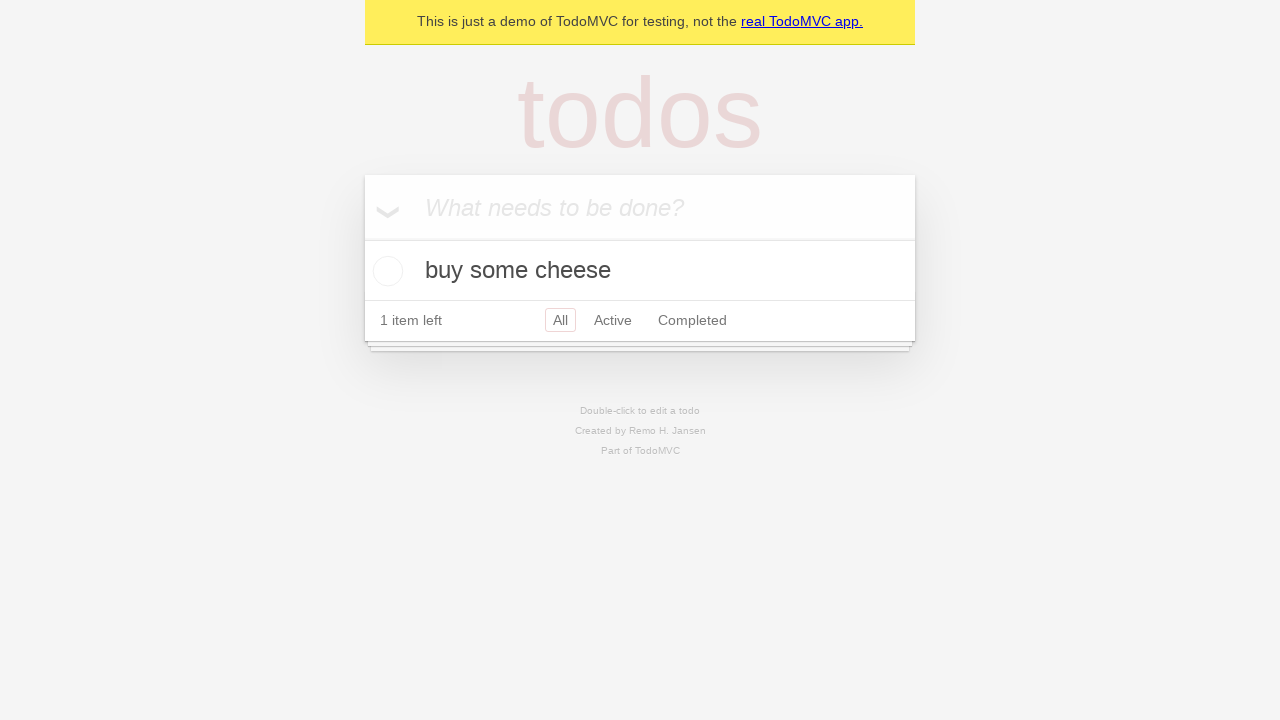

Filled todo input with 'feed the cat' on internal:attr=[placeholder="What needs to be done?"i]
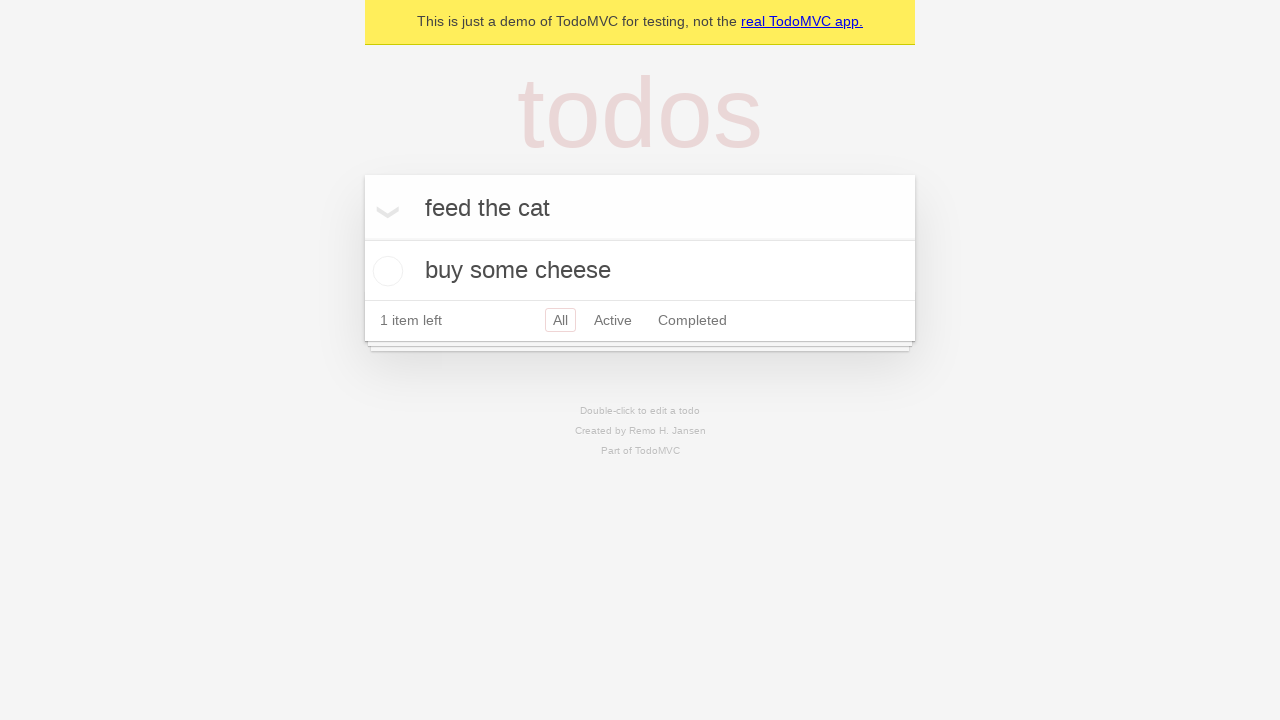

Pressed Enter to create second todo item on internal:attr=[placeholder="What needs to be done?"i]
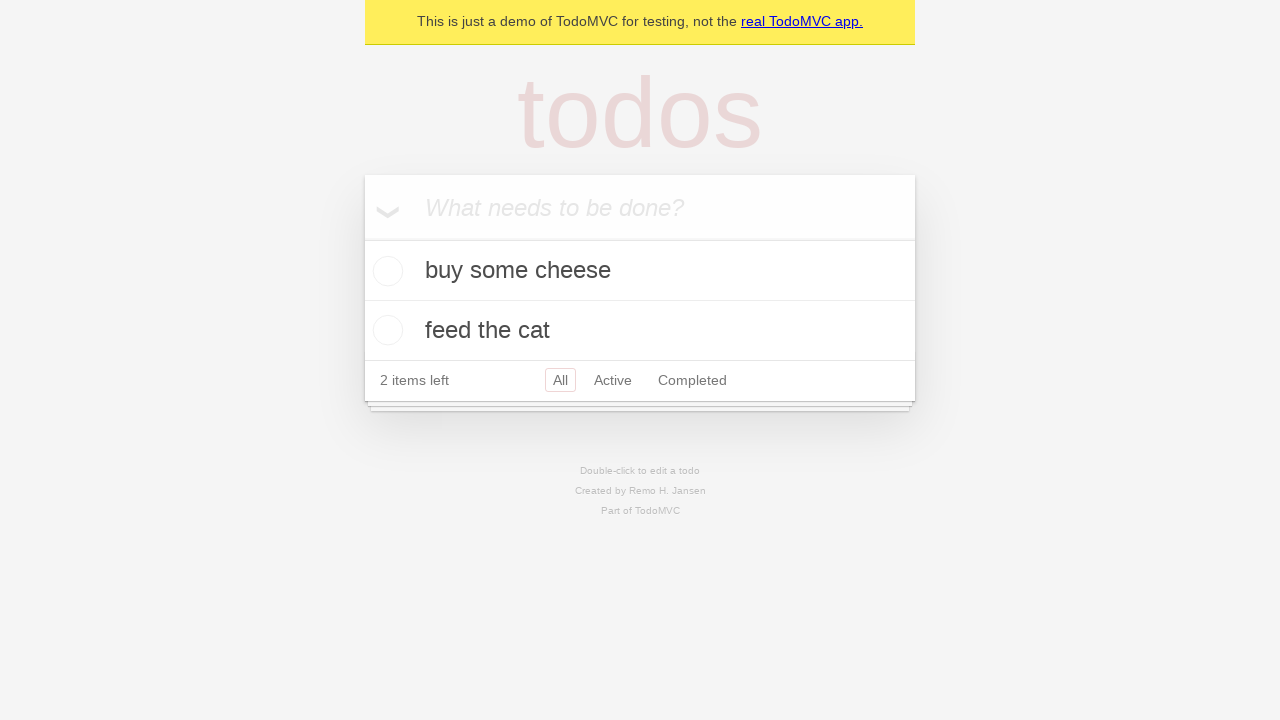

Marked first todo item as complete by checking its checkbox at (385, 271) on internal:testid=[data-testid="todo-item"s] >> nth=0 >> internal:role=checkbox
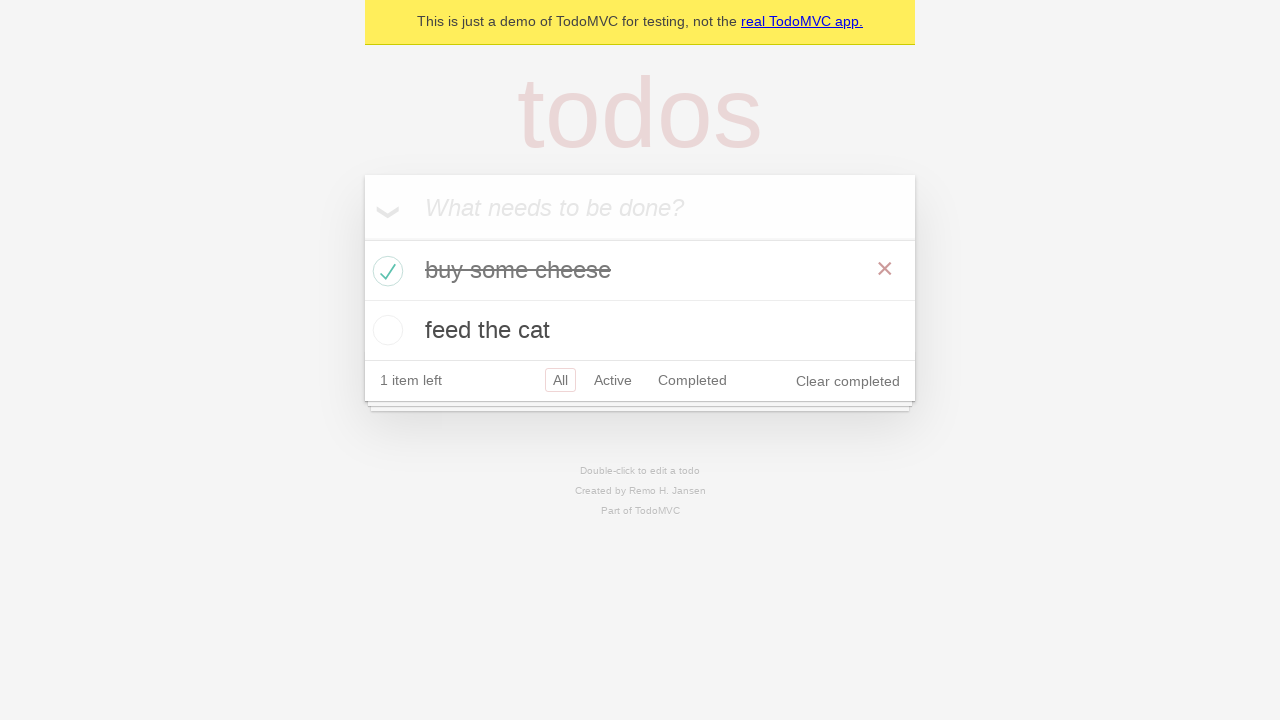

Marked second todo item as complete by checking its checkbox at (385, 330) on internal:testid=[data-testid="todo-item"s] >> nth=1 >> internal:role=checkbox
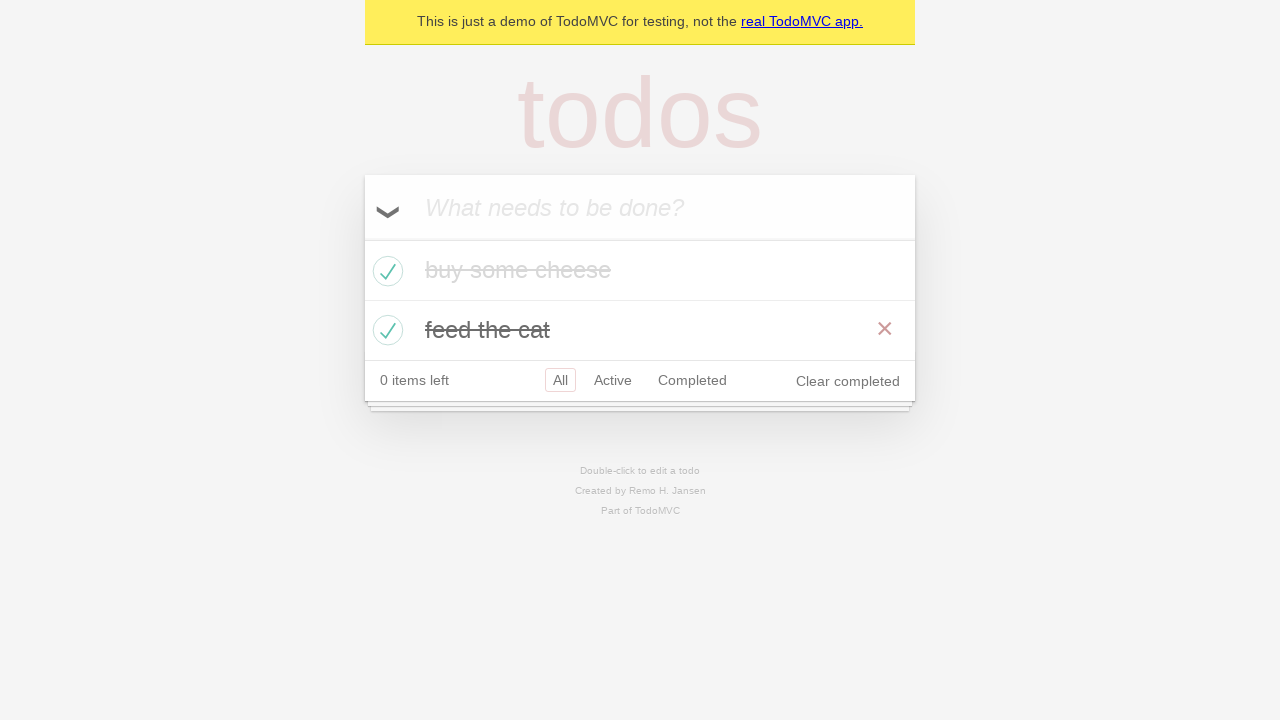

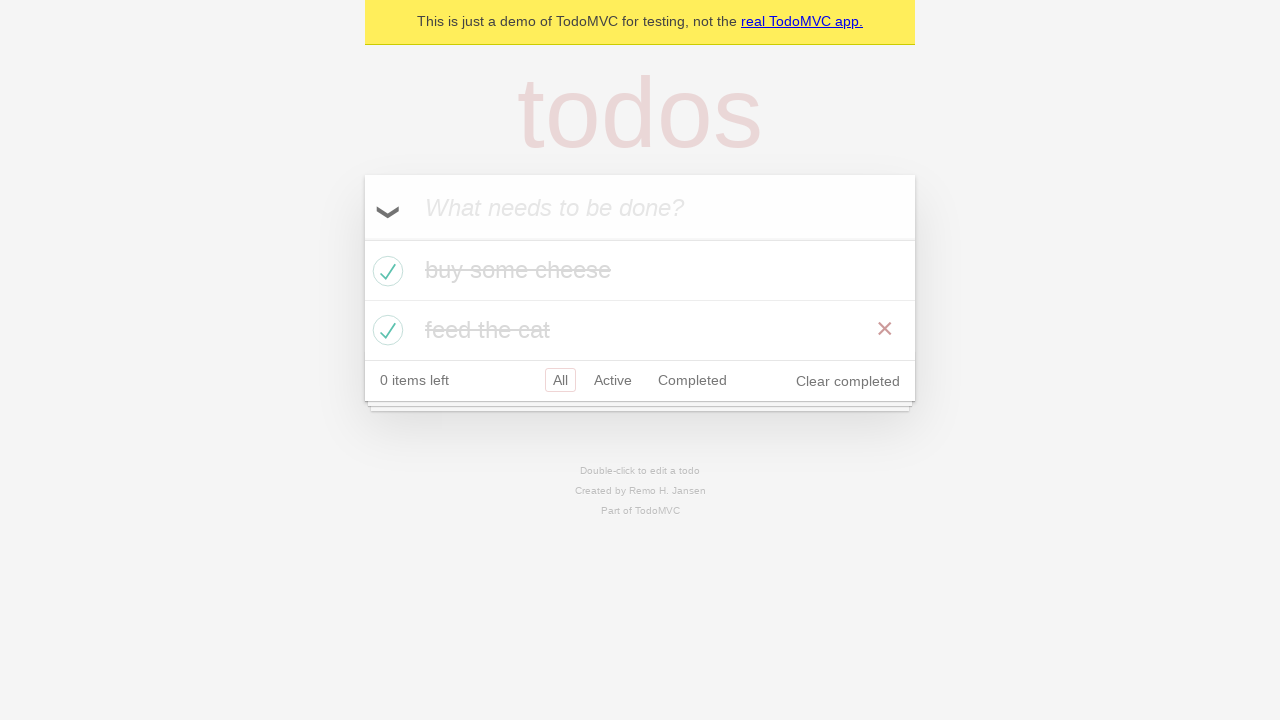